Solves a math captcha by retrieving a value from an element attribute, calculating the result, filling the answer, checking checkboxes, and submitting the form

Starting URL: http://suninjuly.github.io/get_attribute.html

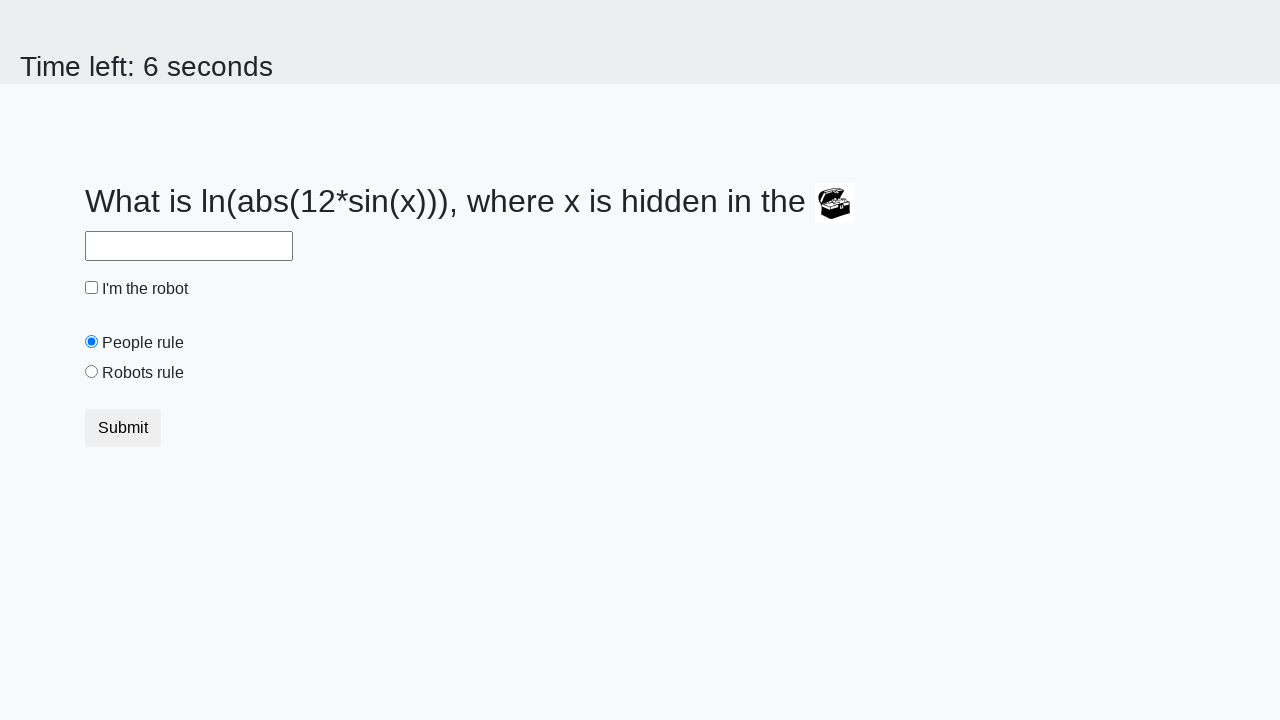

Retrieved valuex attribute from treasure element
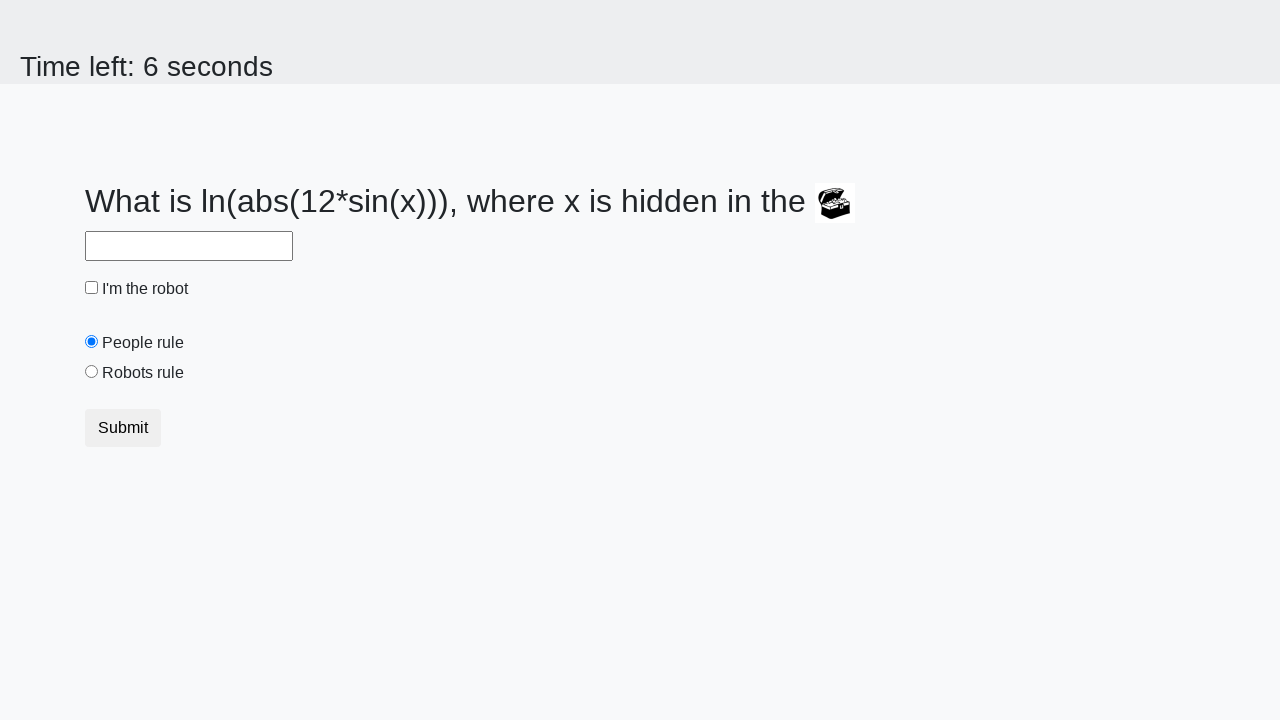

Filled answer field with calculated result on #answer
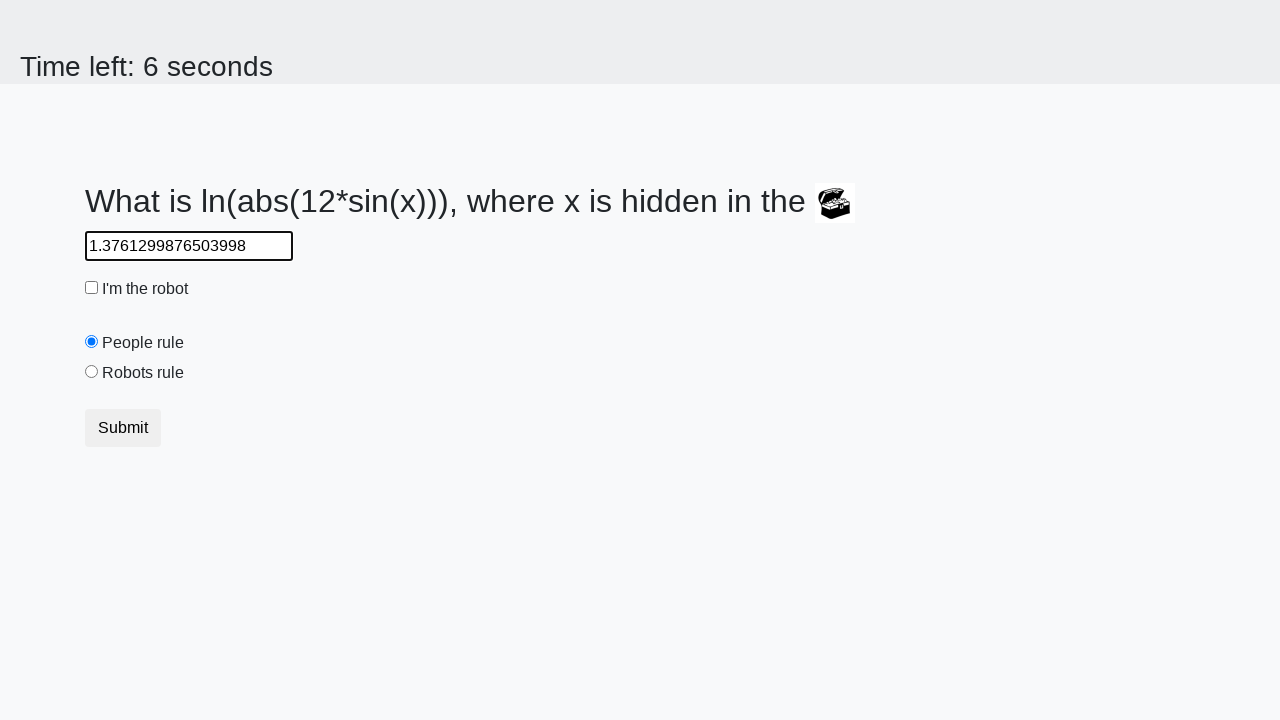

Checked the robot checkbox at (92, 288) on #robotCheckbox
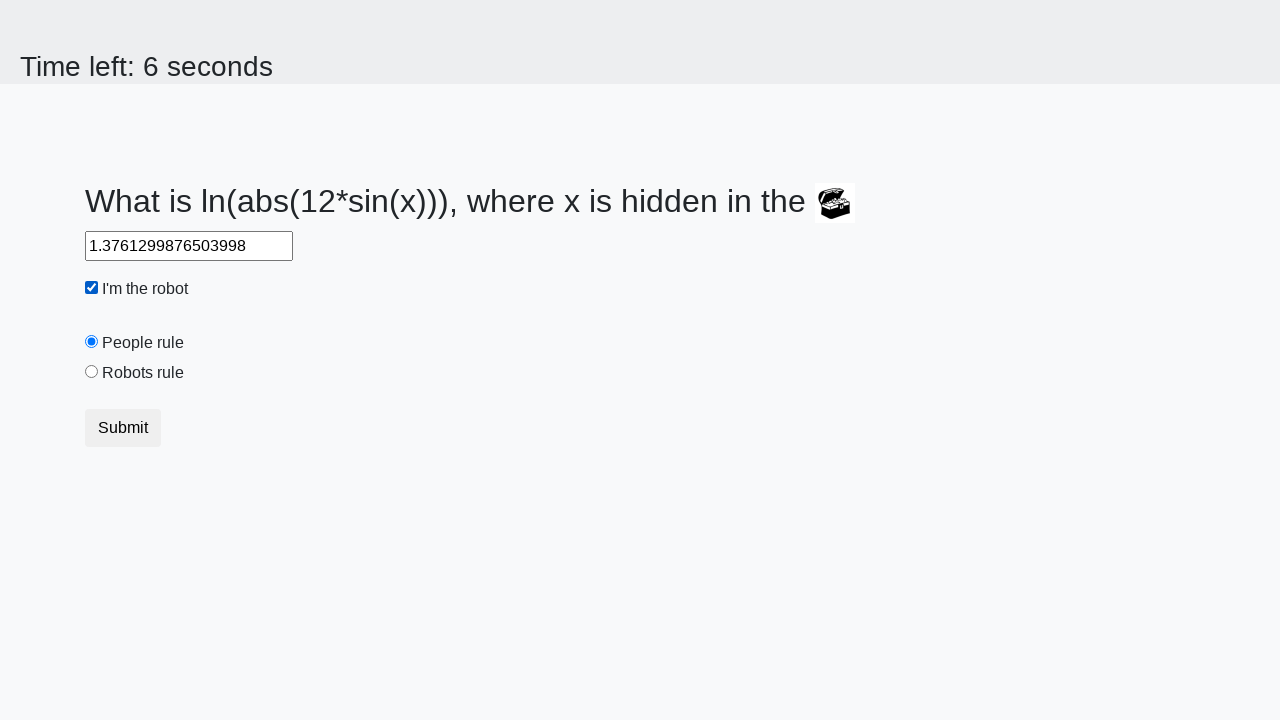

Selected the robots rule radio button at (92, 372) on #robotsRule
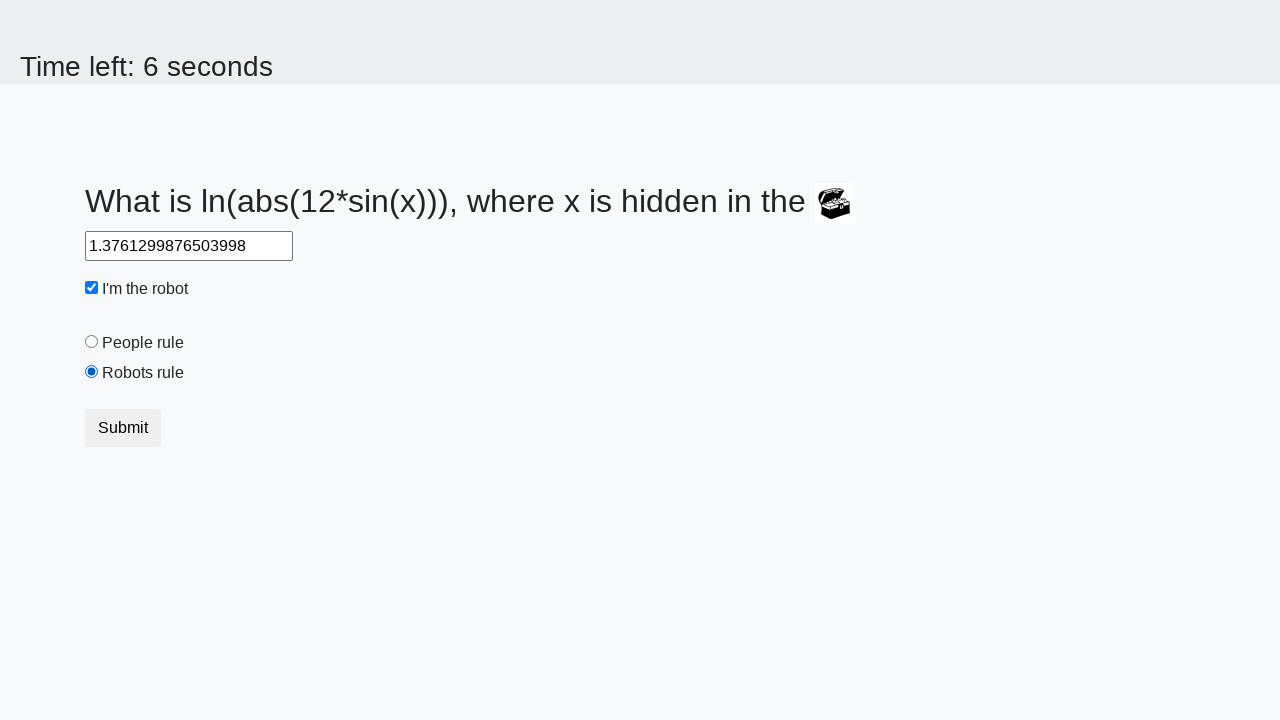

Clicked submit button to submit the form at (123, 428) on button
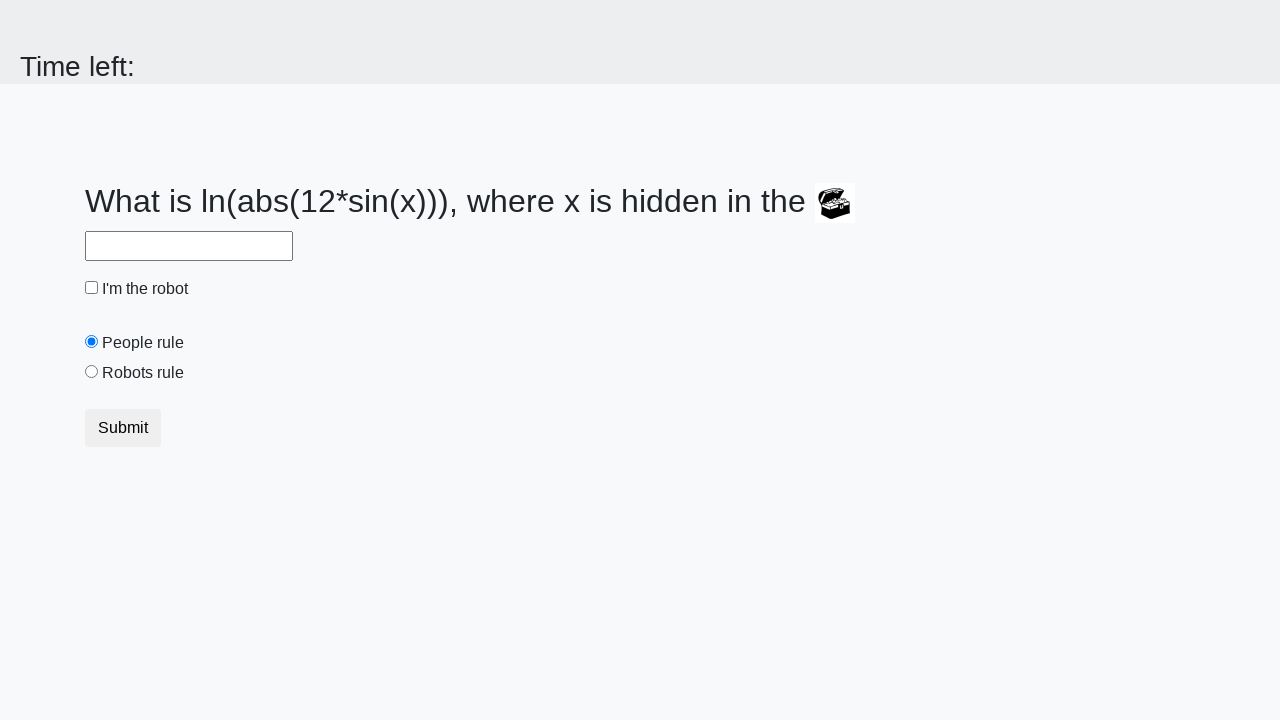

Set up dialog handler to accept alerts
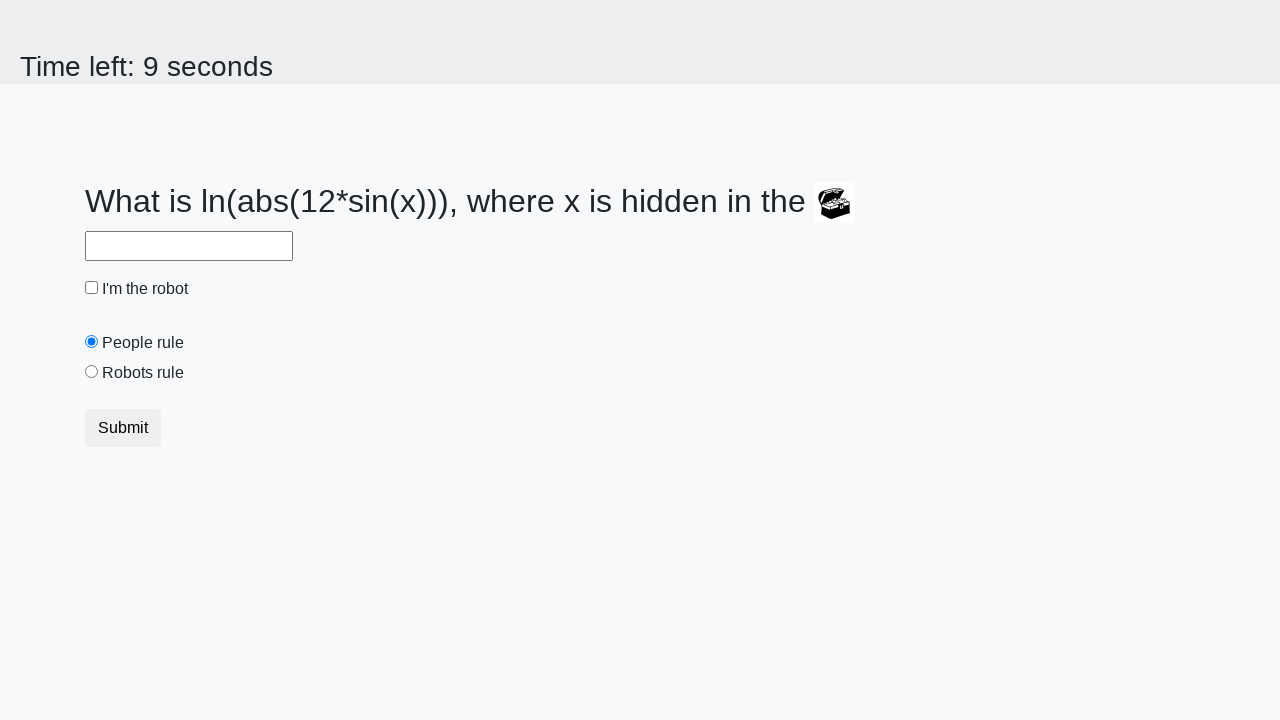

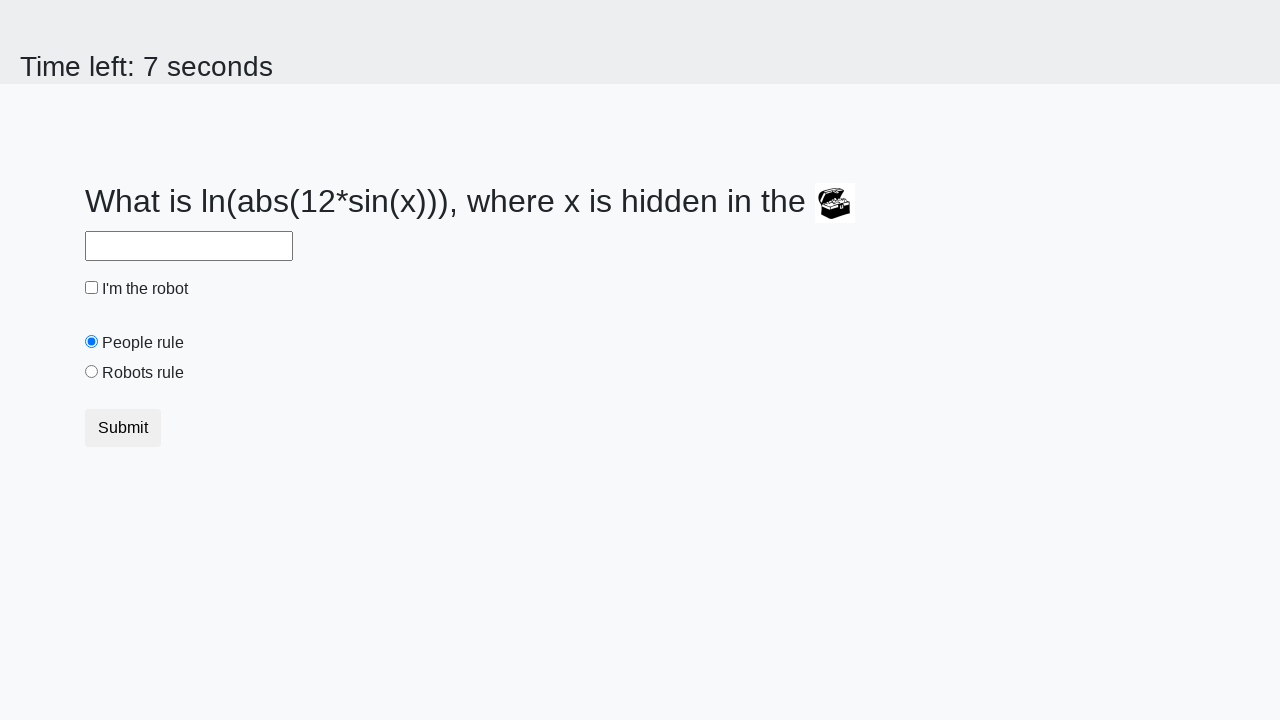